Tests the search functionality on Python.org by entering "pandas" into the search field

Starting URL: https://python.org

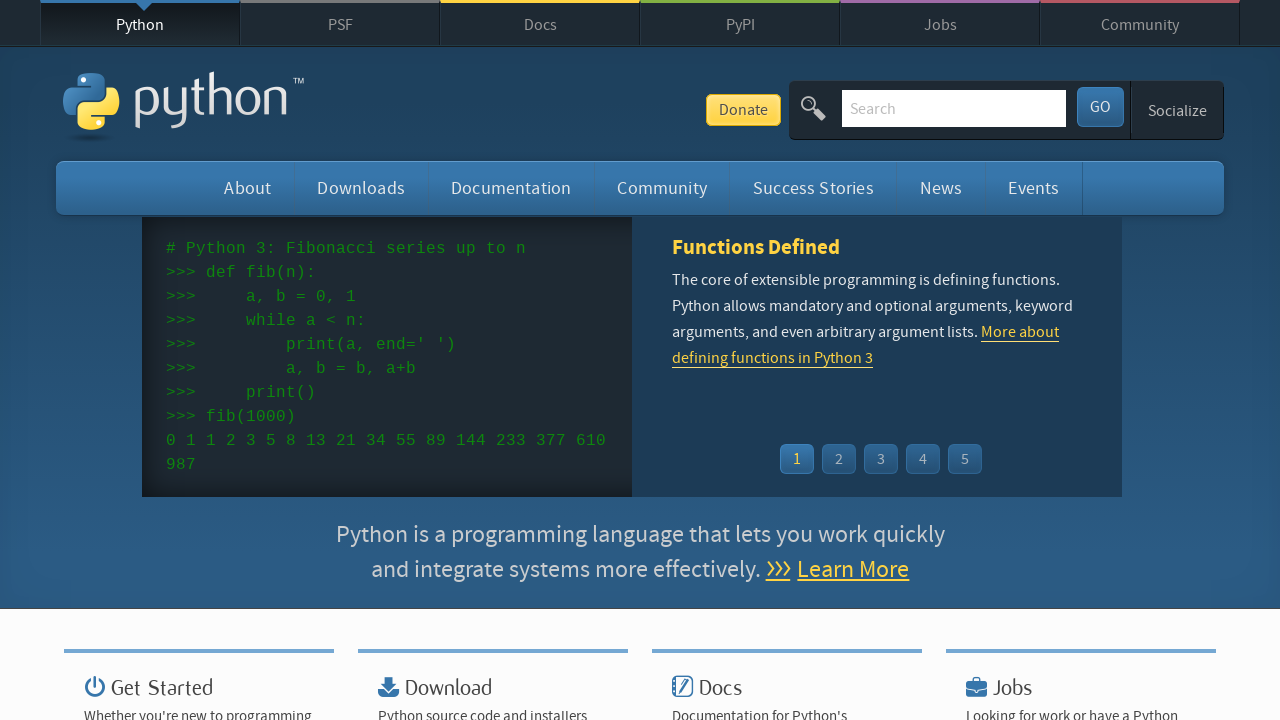

Cleared the search field on Python.org on input.search-field
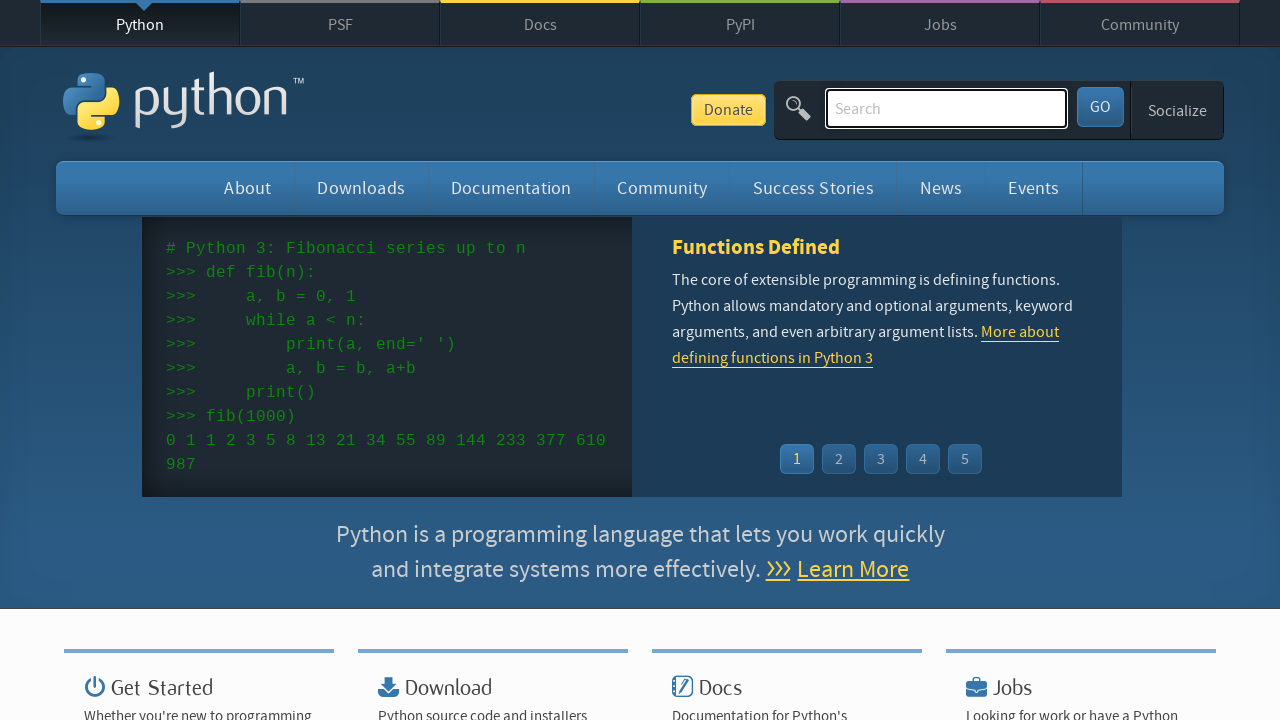

Entered 'pandas' into the search field on input.search-field
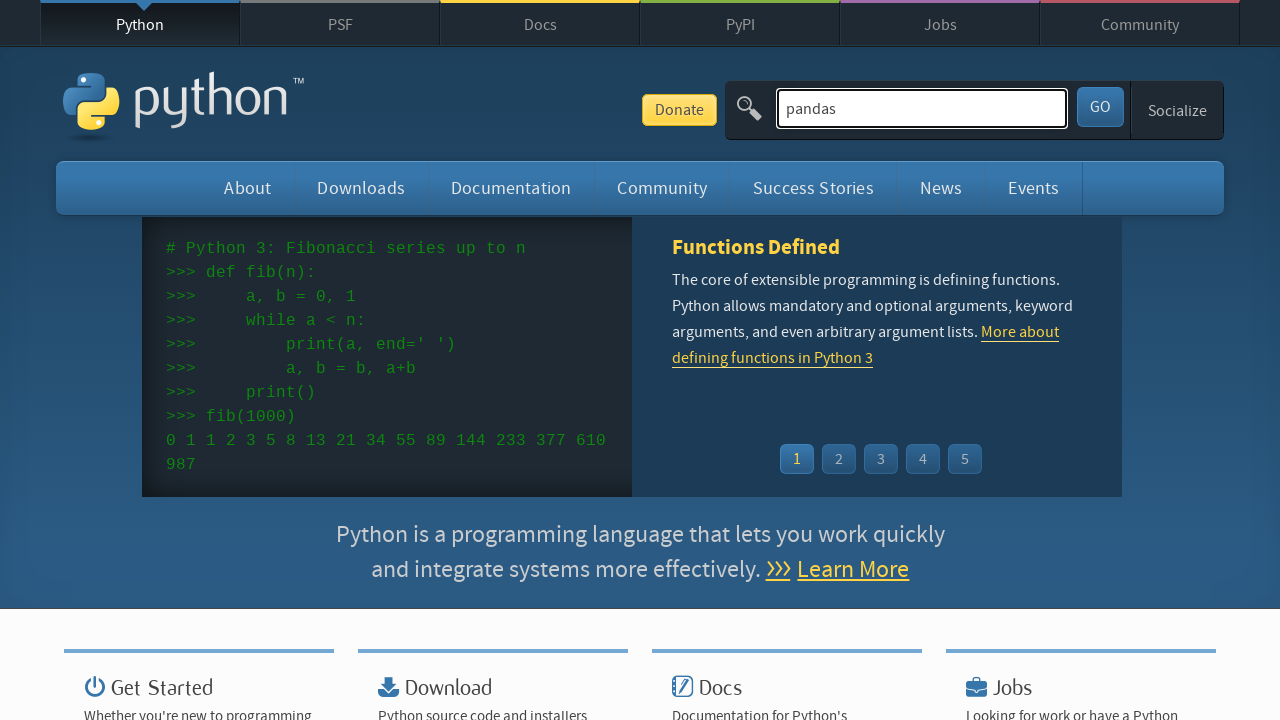

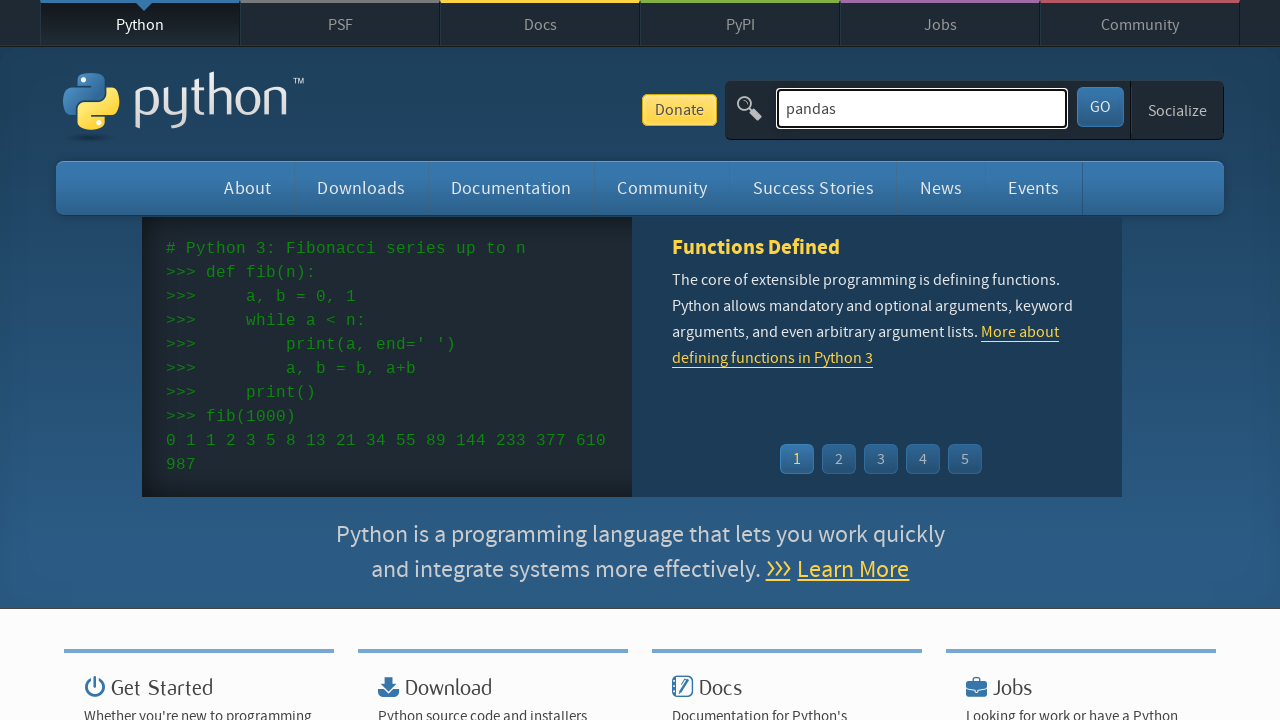